Tests alert handling by entering a name, clicking confirm button, accepting the alert dialog

Starting URL: https://rahulshettyacademy.com/AutomationPractice/

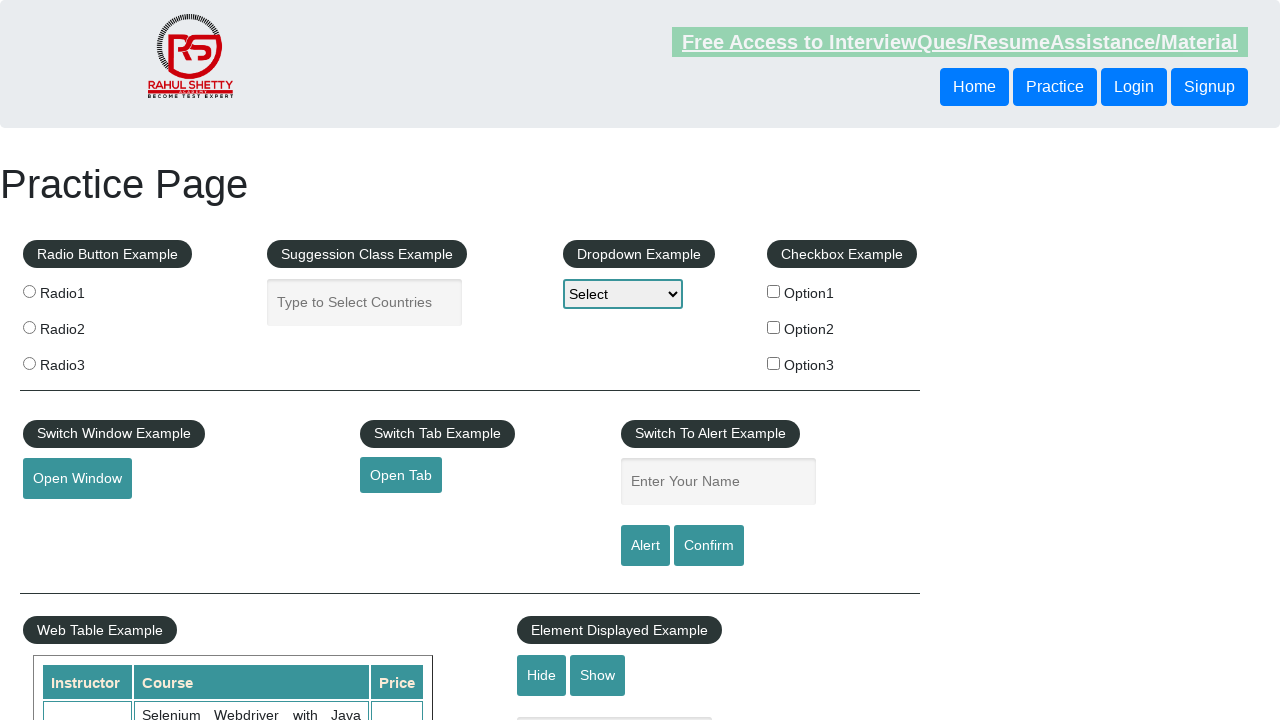

Filled name field with 'Arif' on fieldset input#name
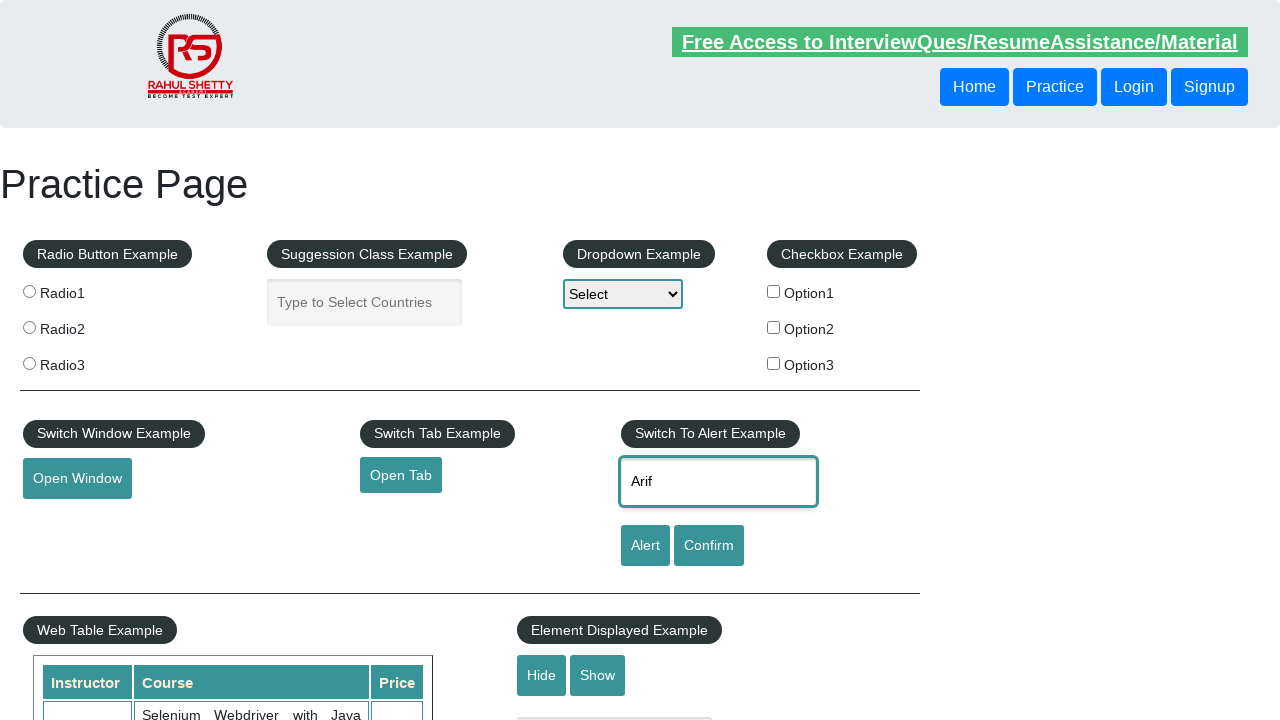

Clicked confirm button to trigger alert at (709, 546) on #confirmbtn
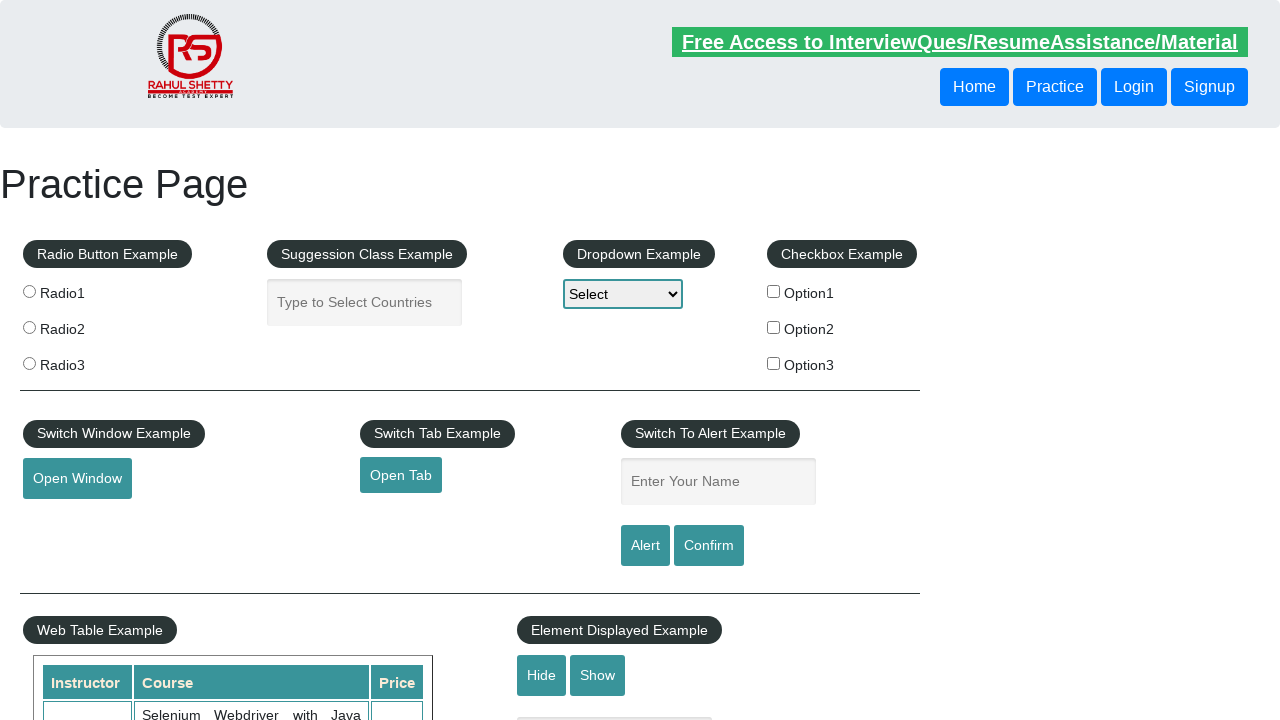

Set up alert dialog handler to accept alerts
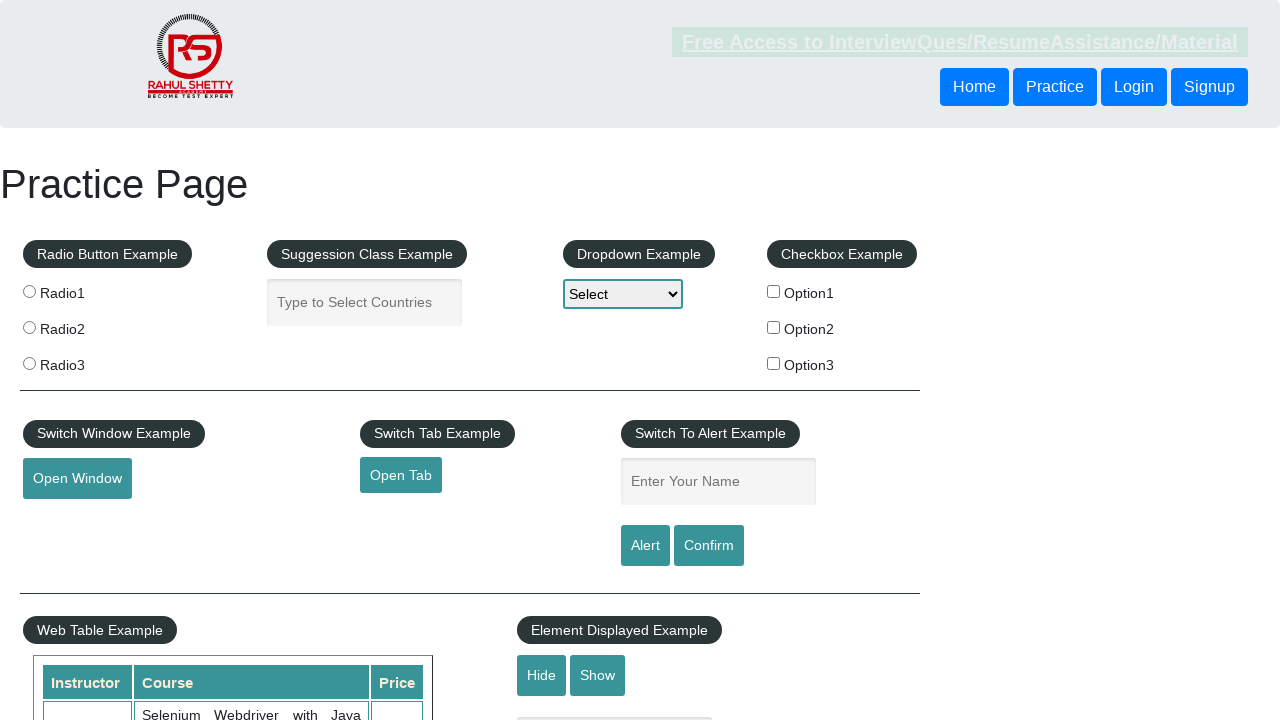

Waited for alert to be processed
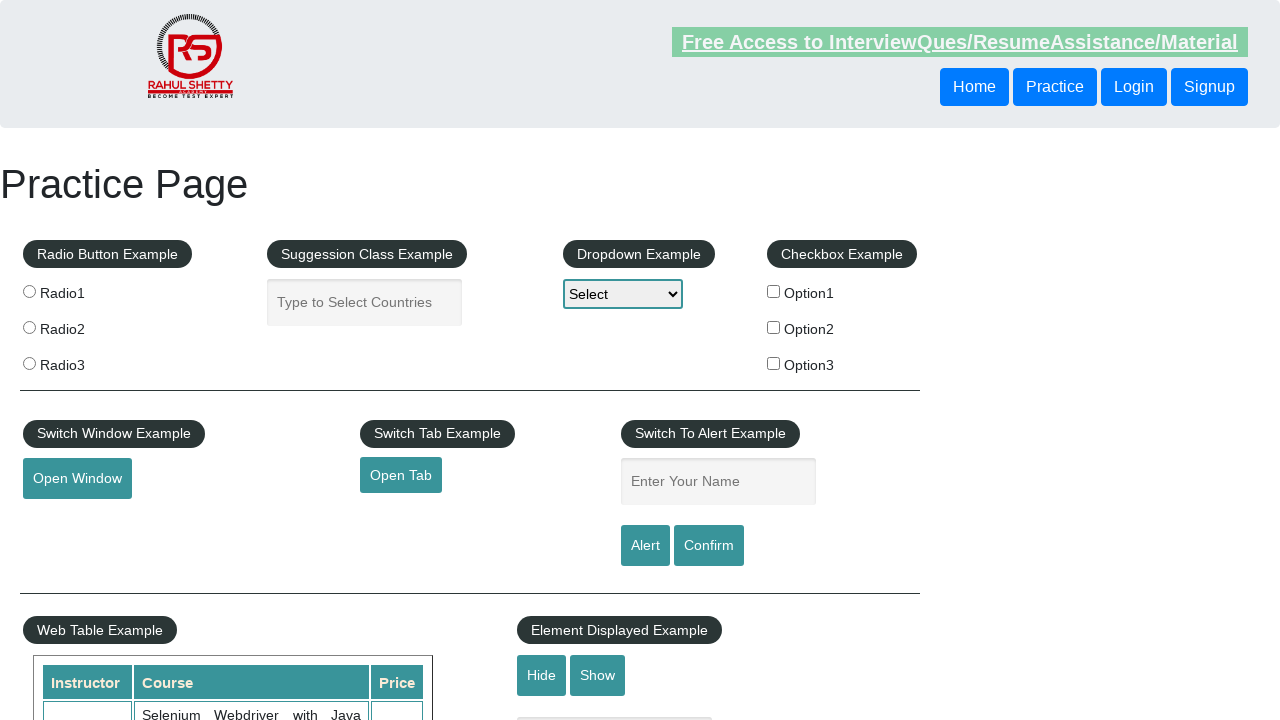

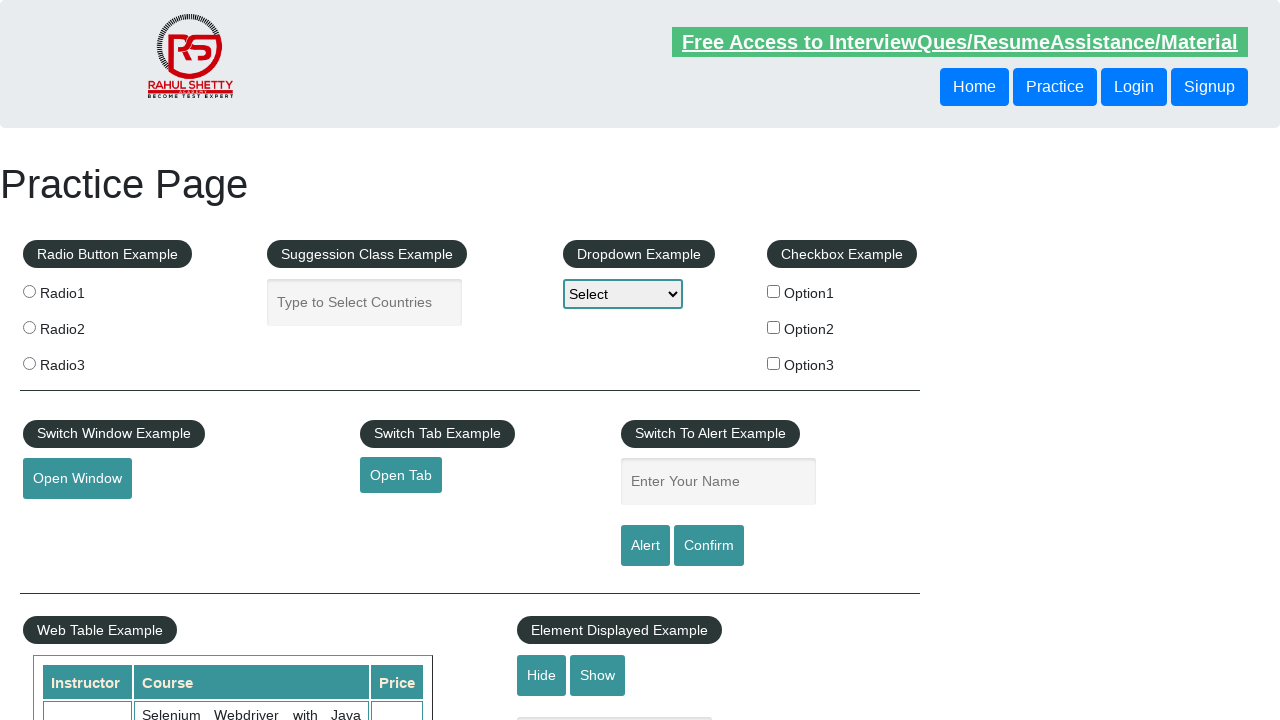